Tests iframe handling by navigating through nested iframes on W3Schools tryit editor and clicking on a Python link within the inner iframe

Starting URL: https://www.w3schools.com/tags/tryit.asp?filename=tryhtml_iframe_frameborder_css

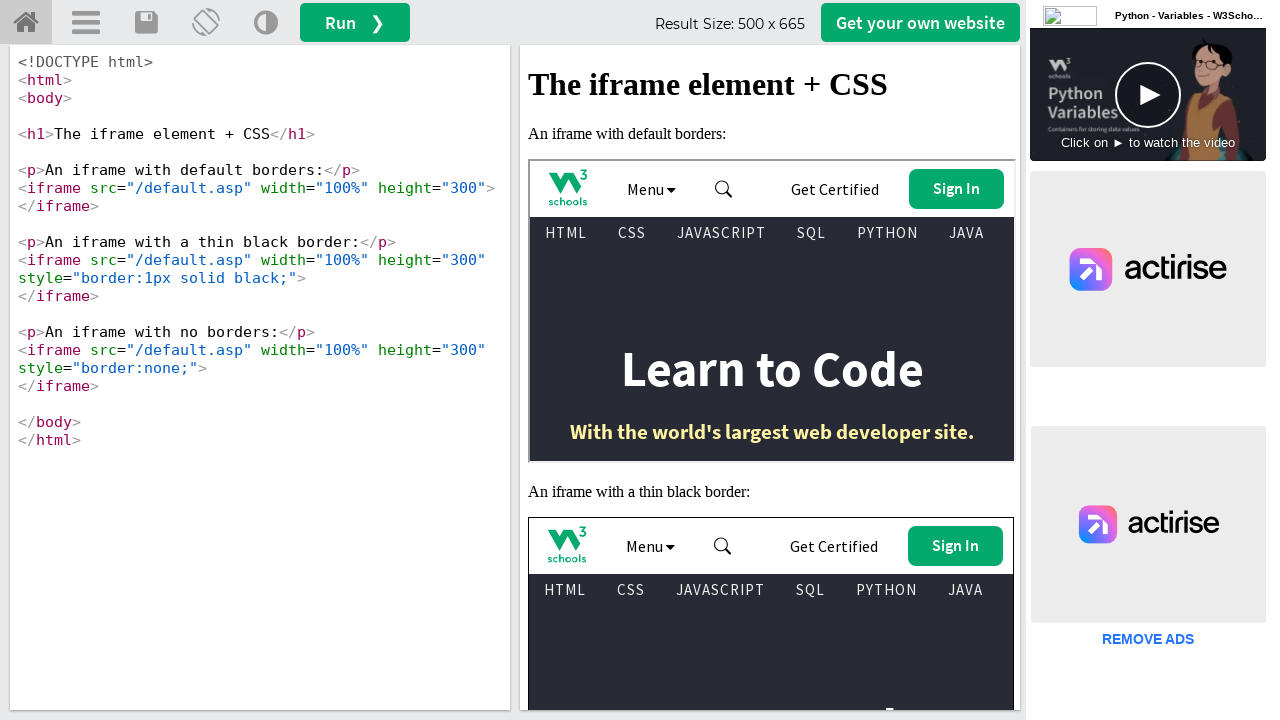

Located outer iframe (iframeResult)
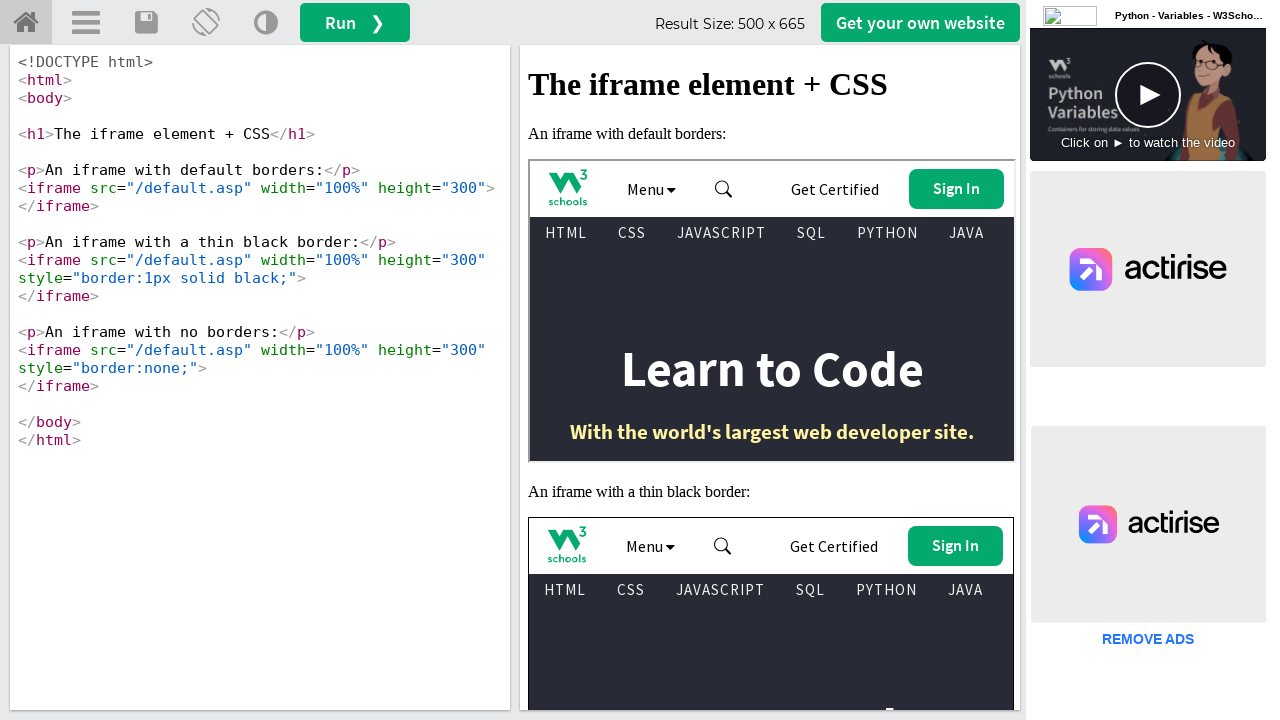

Located nested iframe within outer iframe
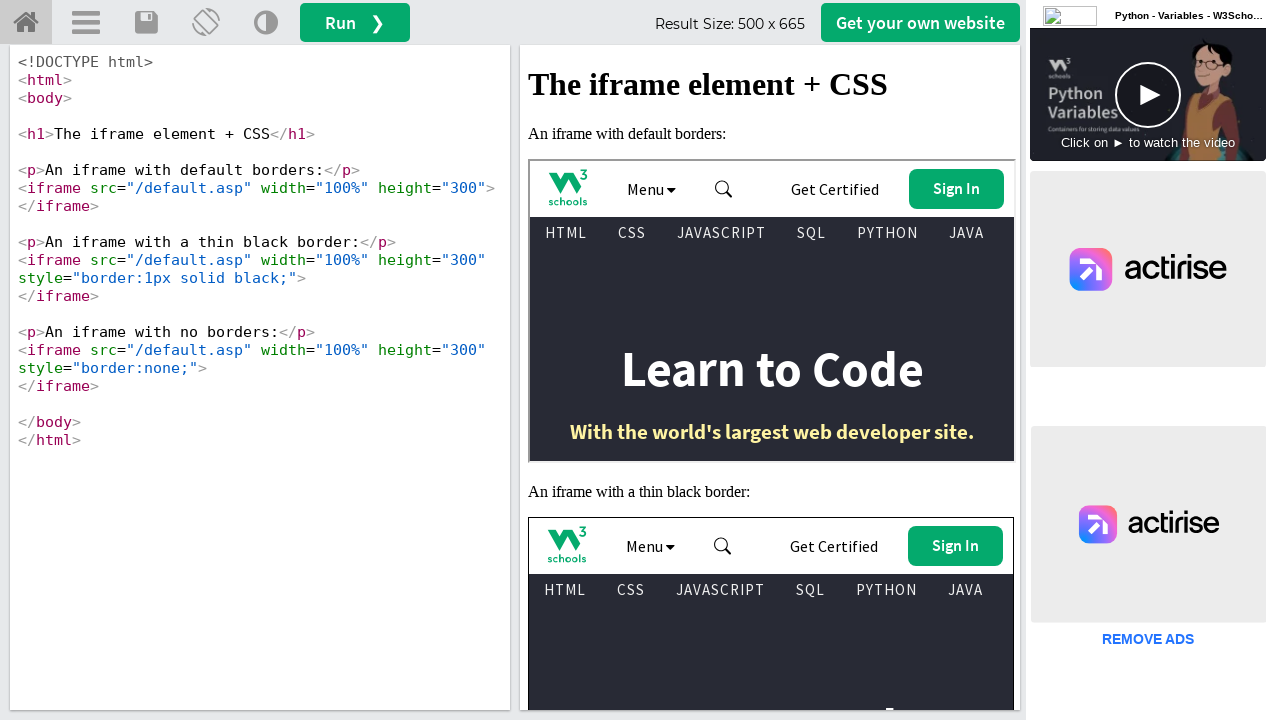

Clicked PYTHON link within nested iframe at (886, 590) on iframe#iframeResult >> internal:control=enter-frame >> iframe >> nth=1 >> intern
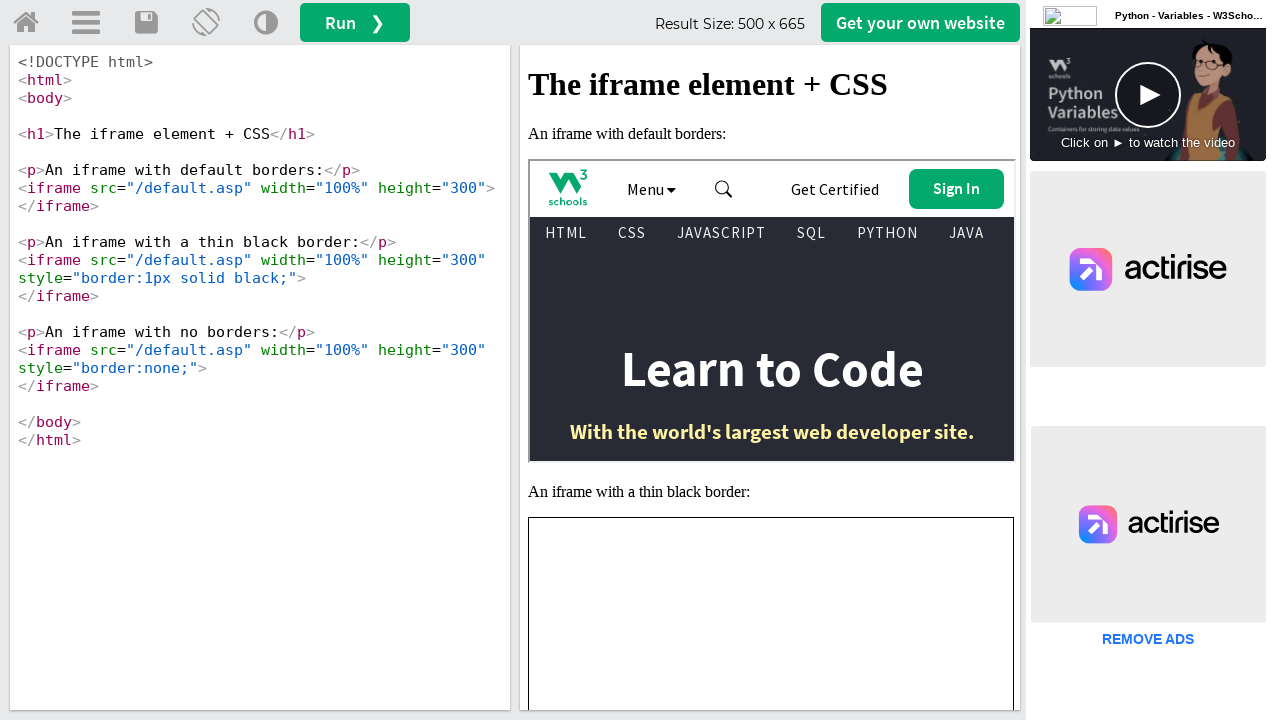

Waited for navigation to complete
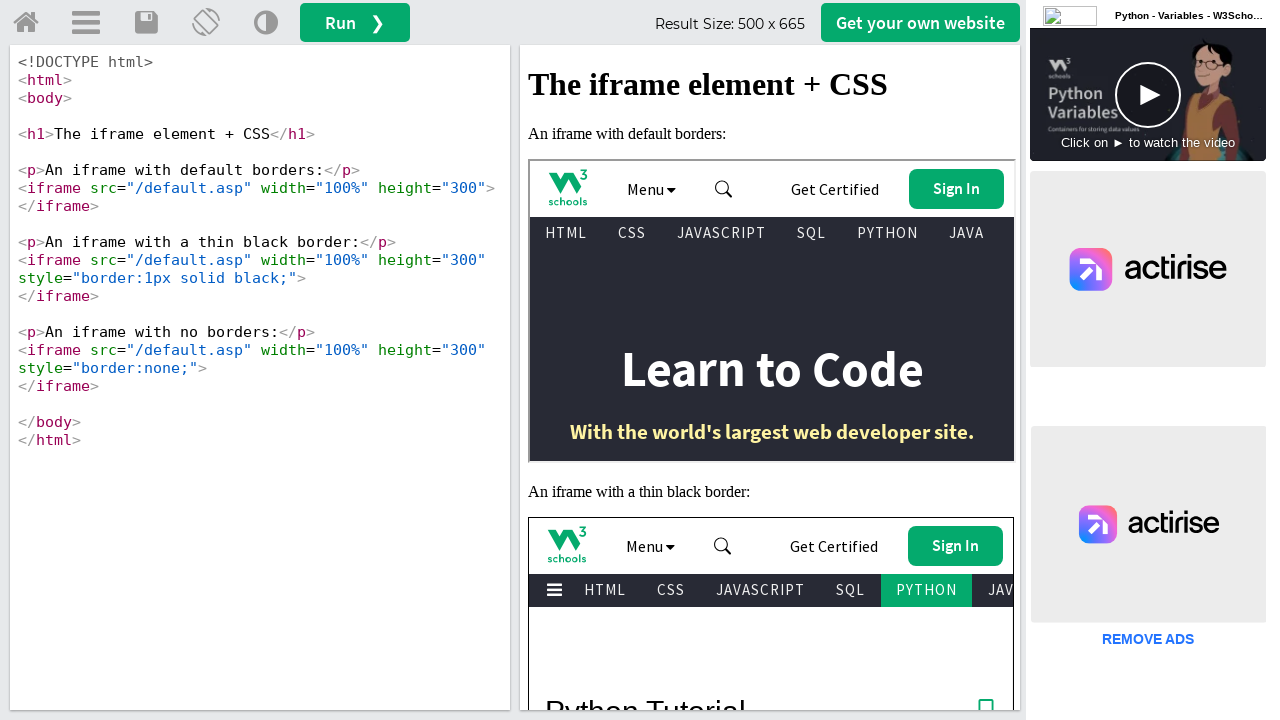

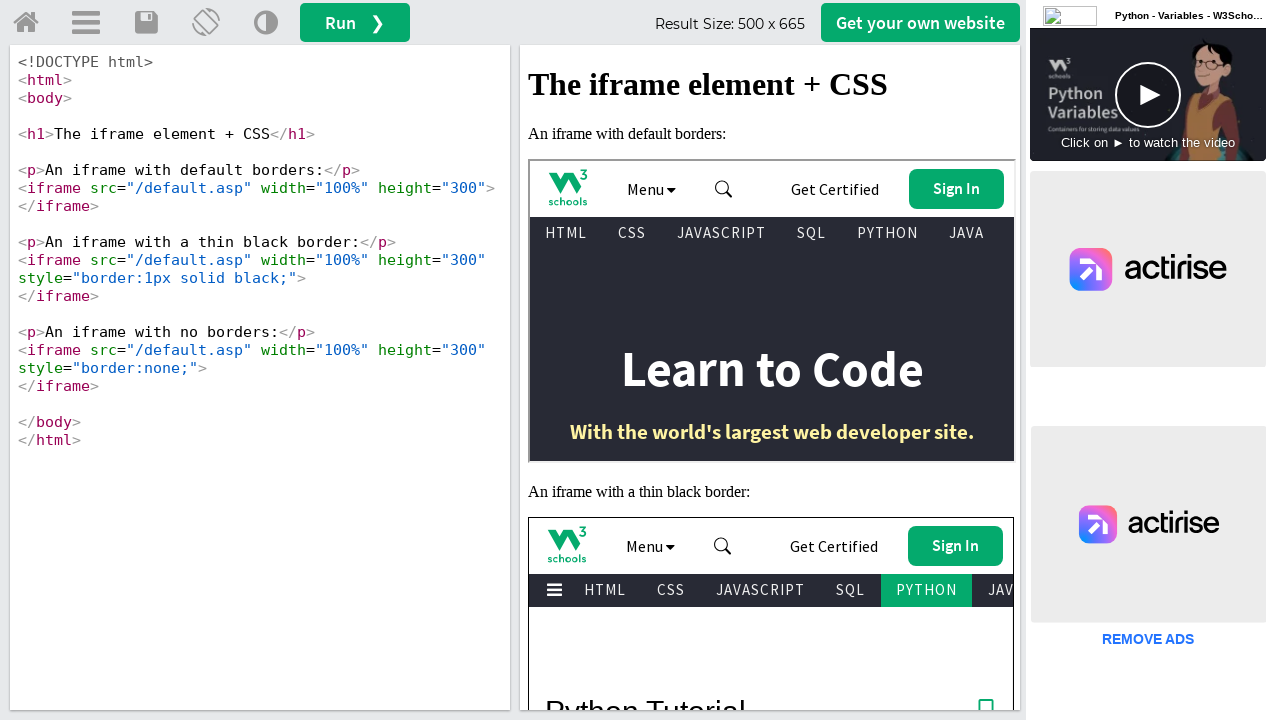